Tests dropdown selection by clicking on a dropdown and selecting an option by visible text

Starting URL: https://www.rahulshettyacademy.com/AutomationPractice/

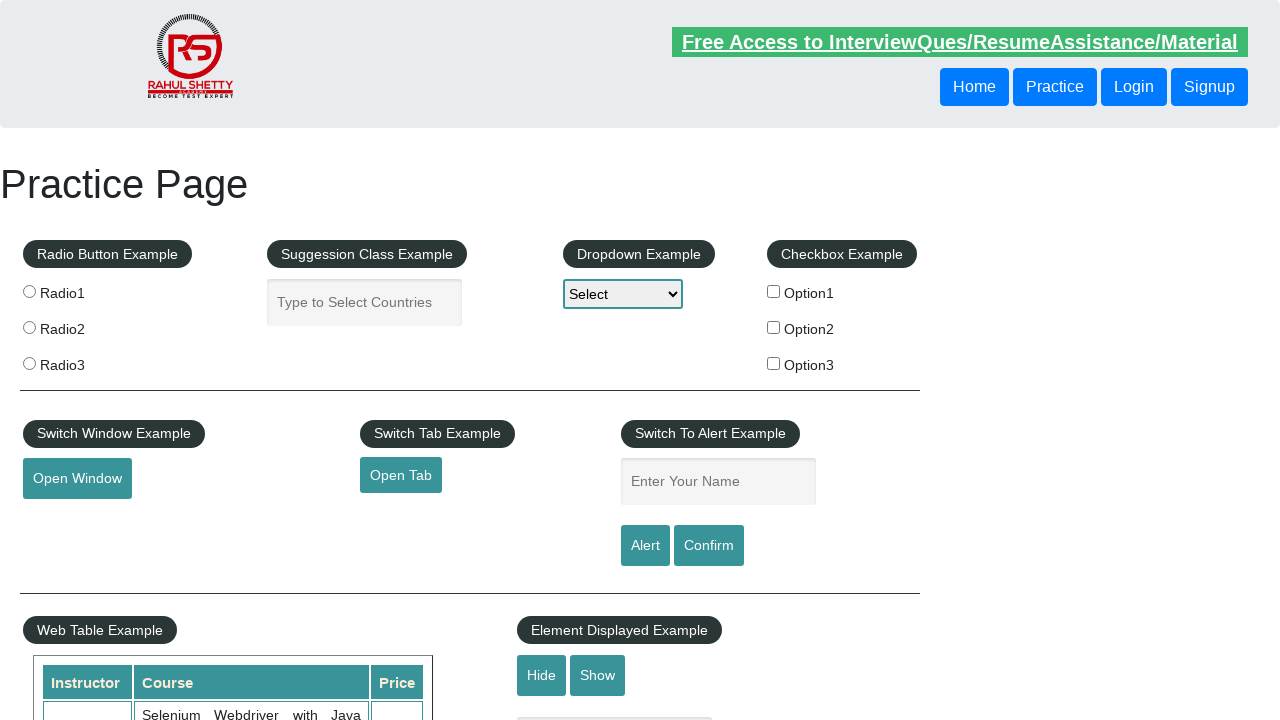

Clicked on dropdown element at (623, 294) on #dropdown-class-example
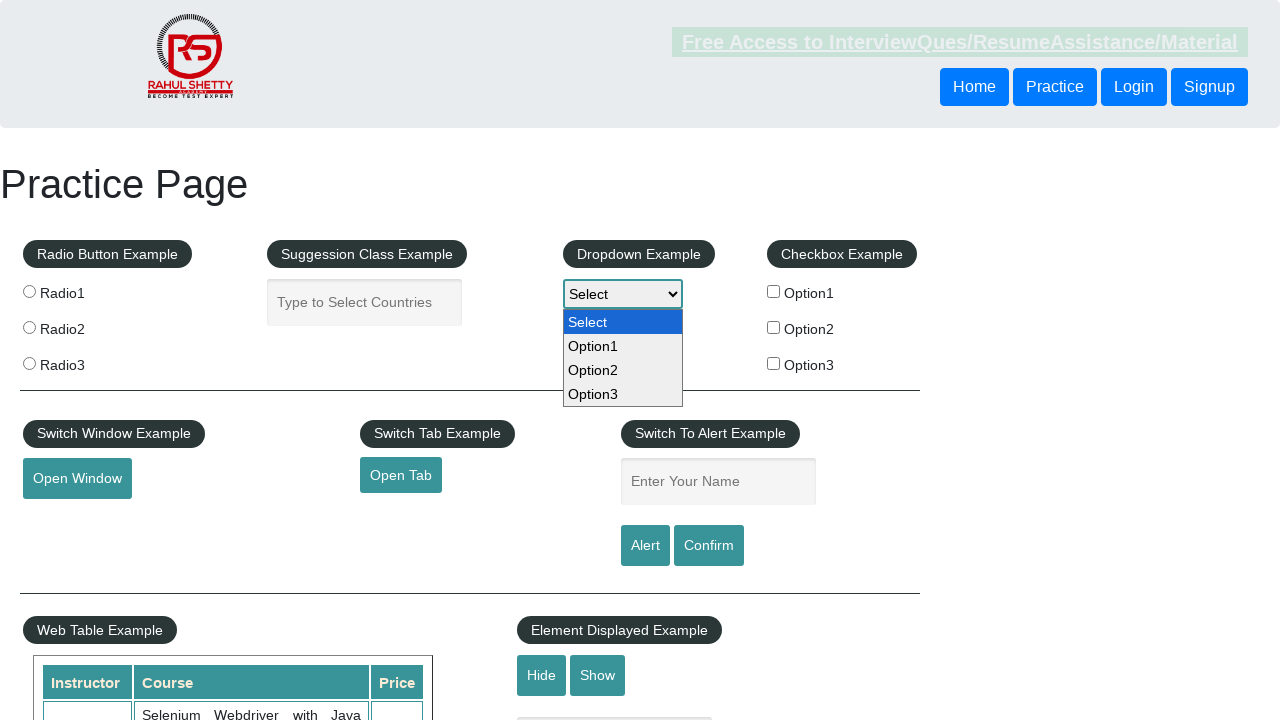

Selected 'Option3' from dropdown by visible text on #dropdown-class-example
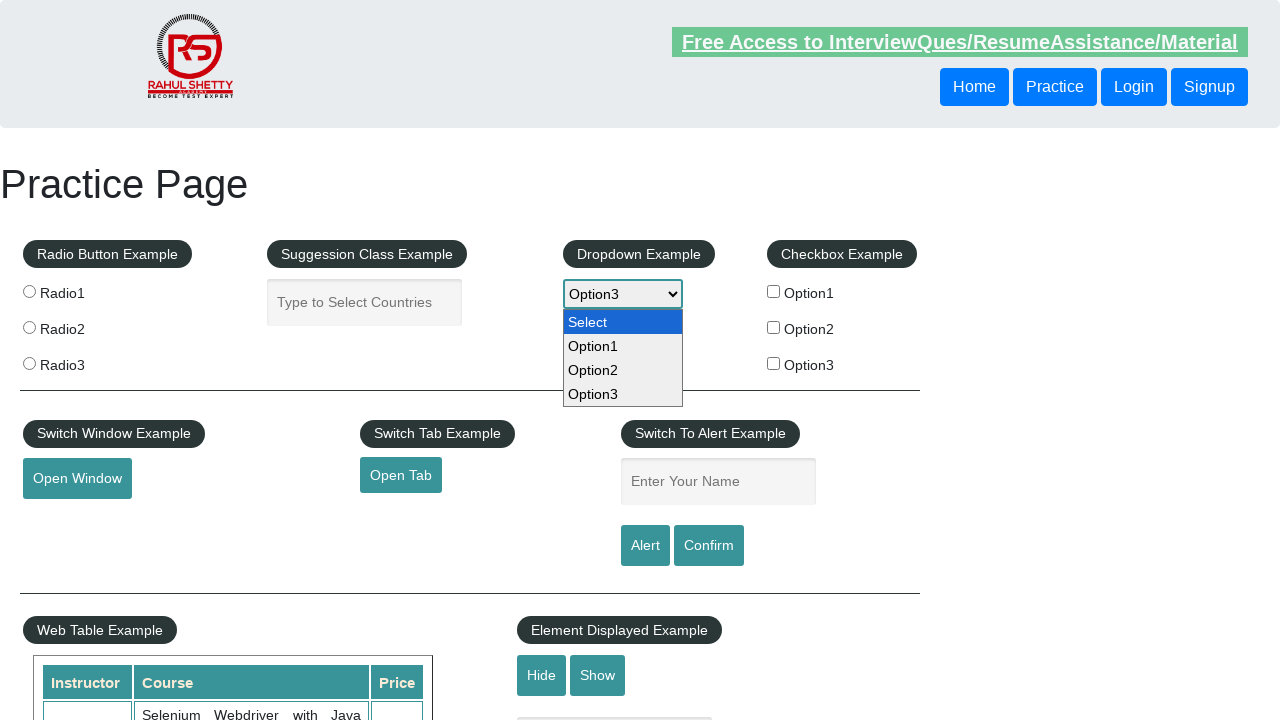

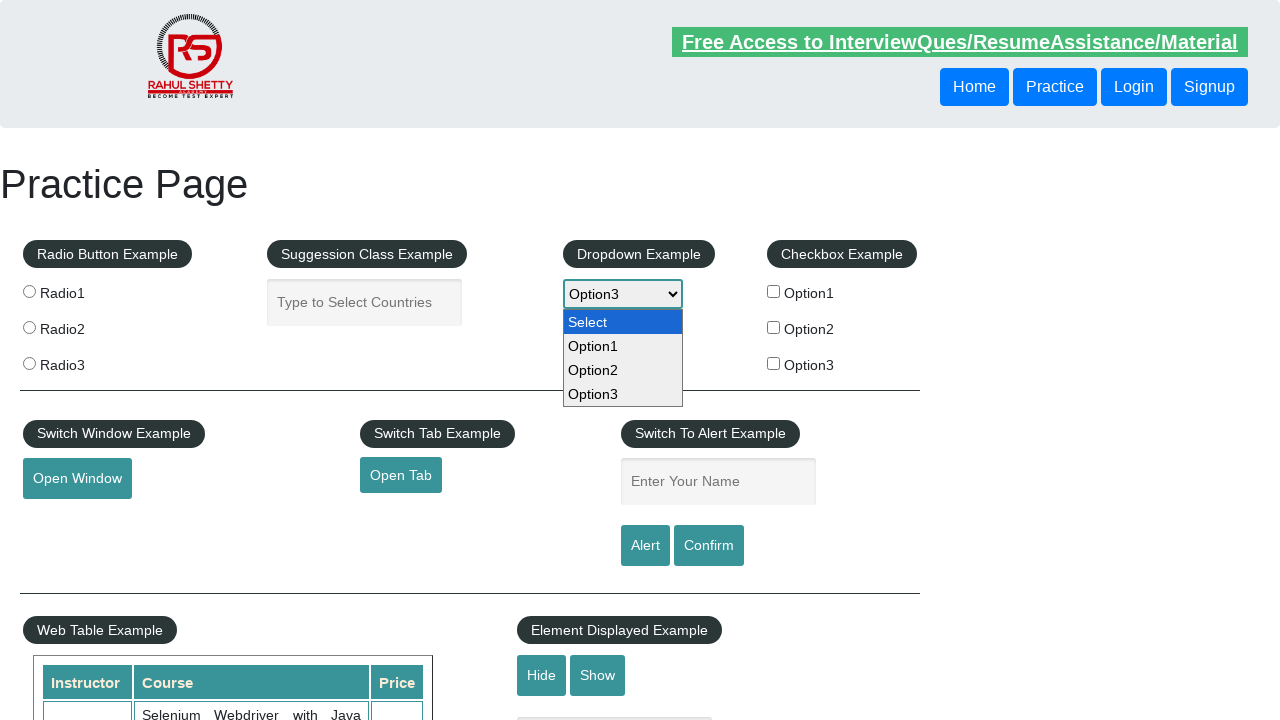